Tests HTML5 drag and drop functionality by dragging column A to column B and verifying the elements have switched positions

Starting URL: http://the-internet.herokuapp.com/drag_and_drop

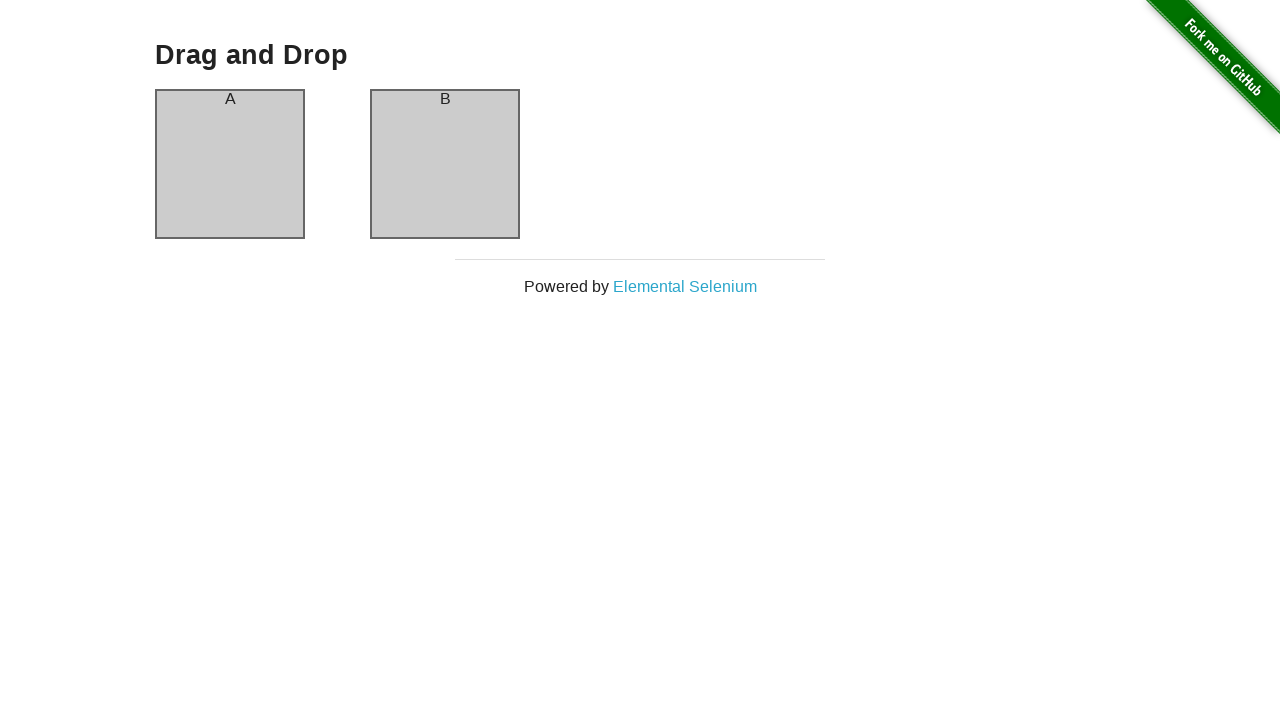

Dragged column A to column B at (445, 164)
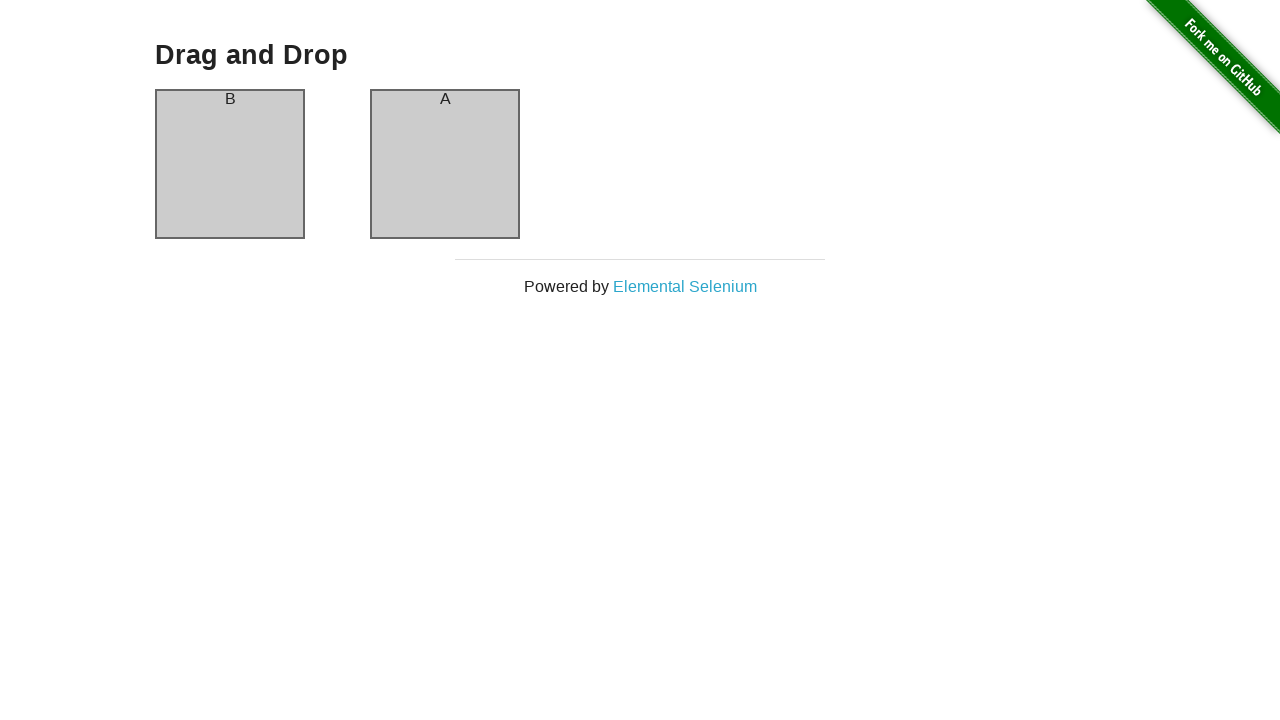

Verified column A now contains 'B'
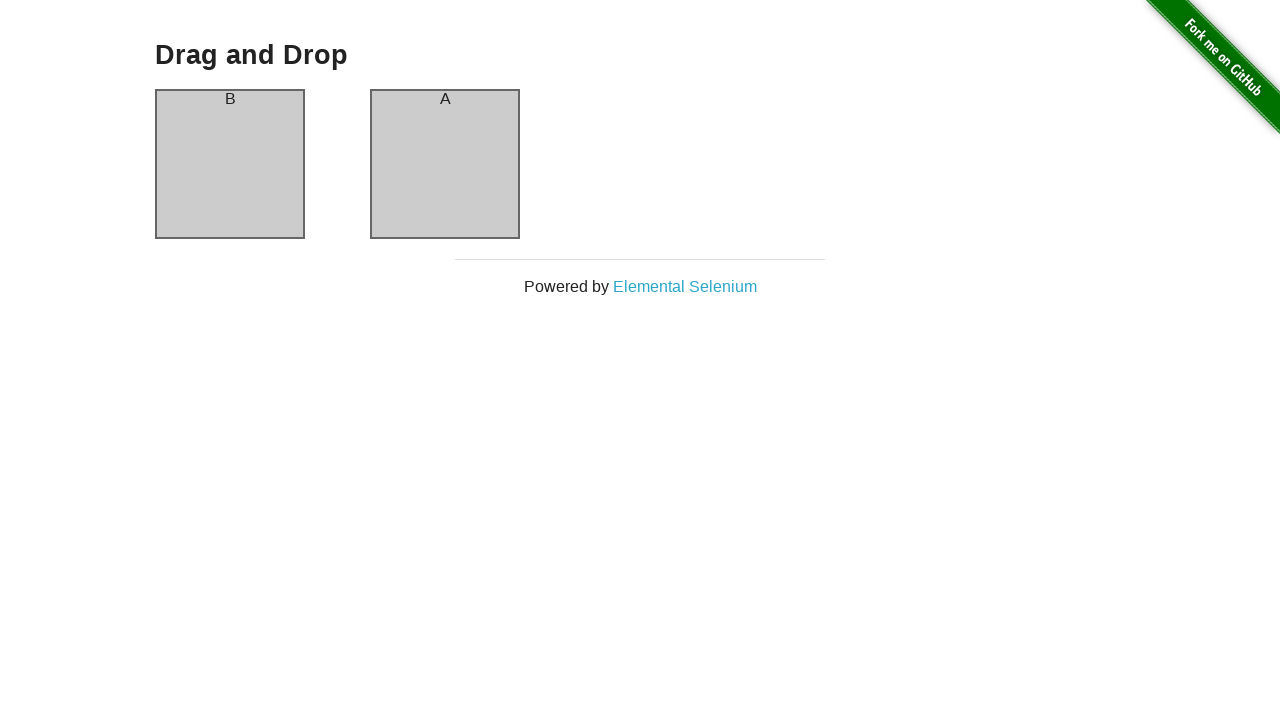

Verified column B now contains 'A'
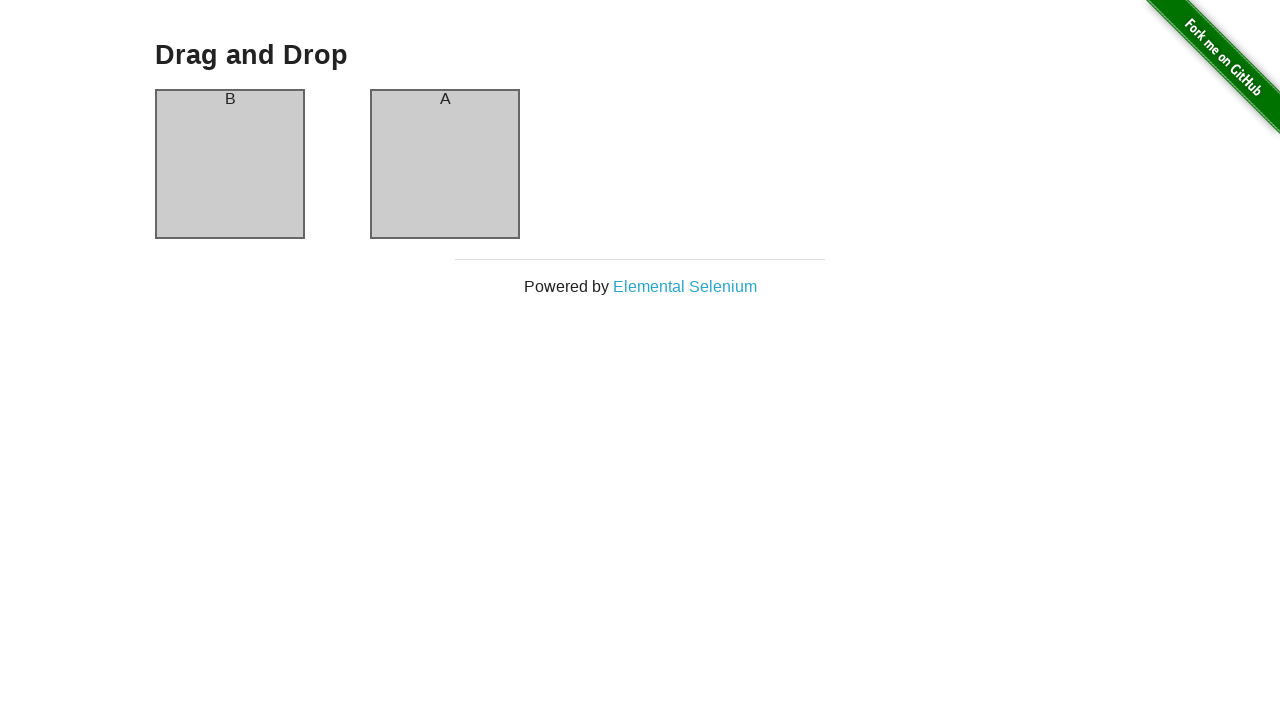

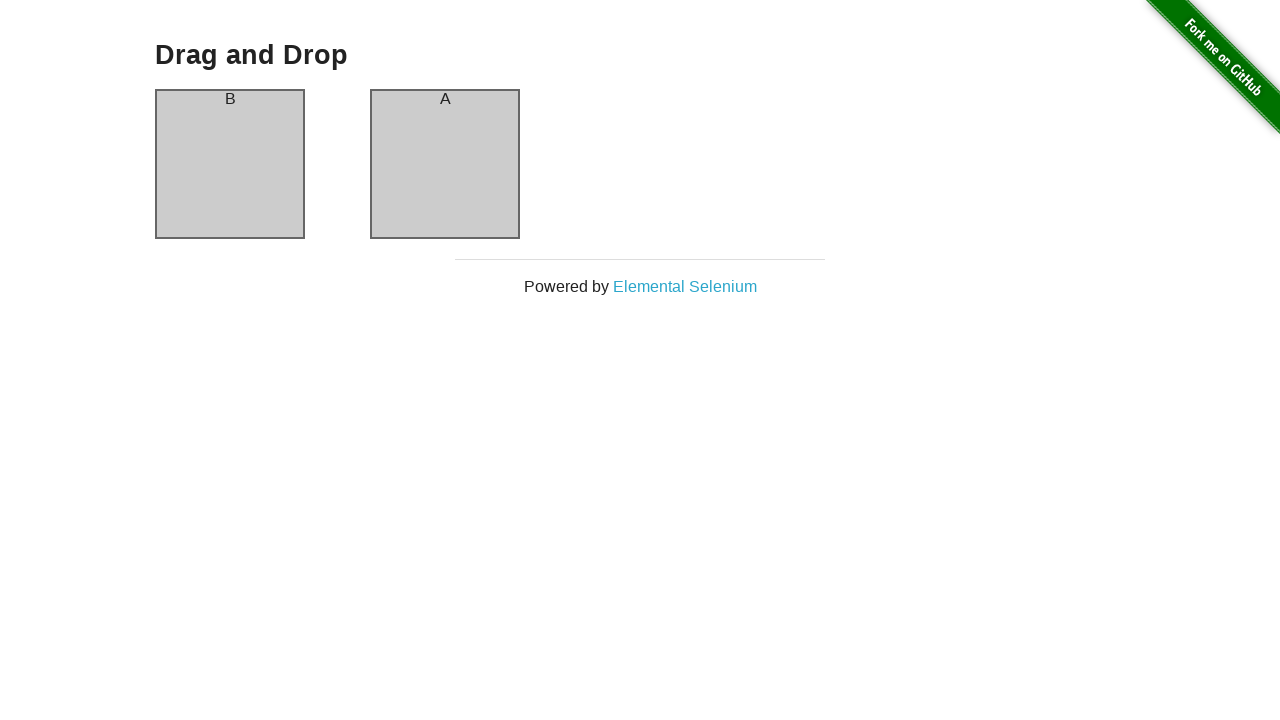